Tests successful login to SauceDemo test site and verifies product page is displayed

Starting URL: https://www.saucedemo.com/

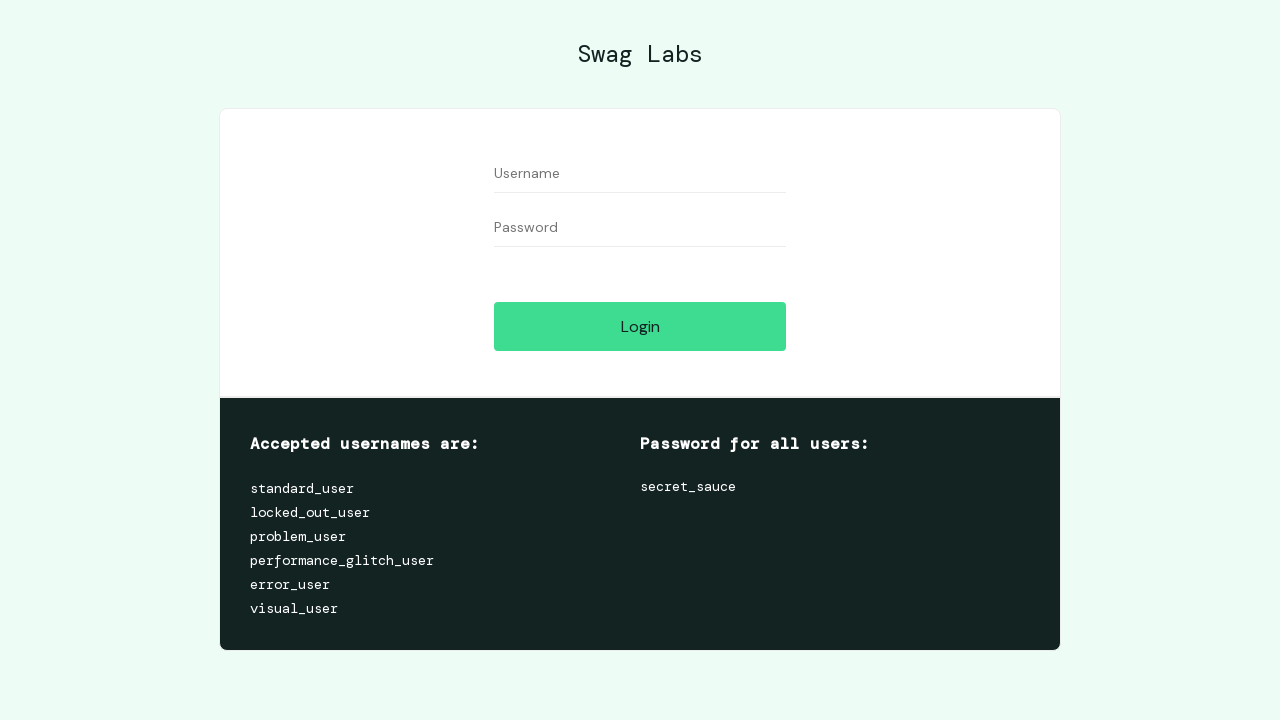

Filled username field with 'standard_user' on #user-name
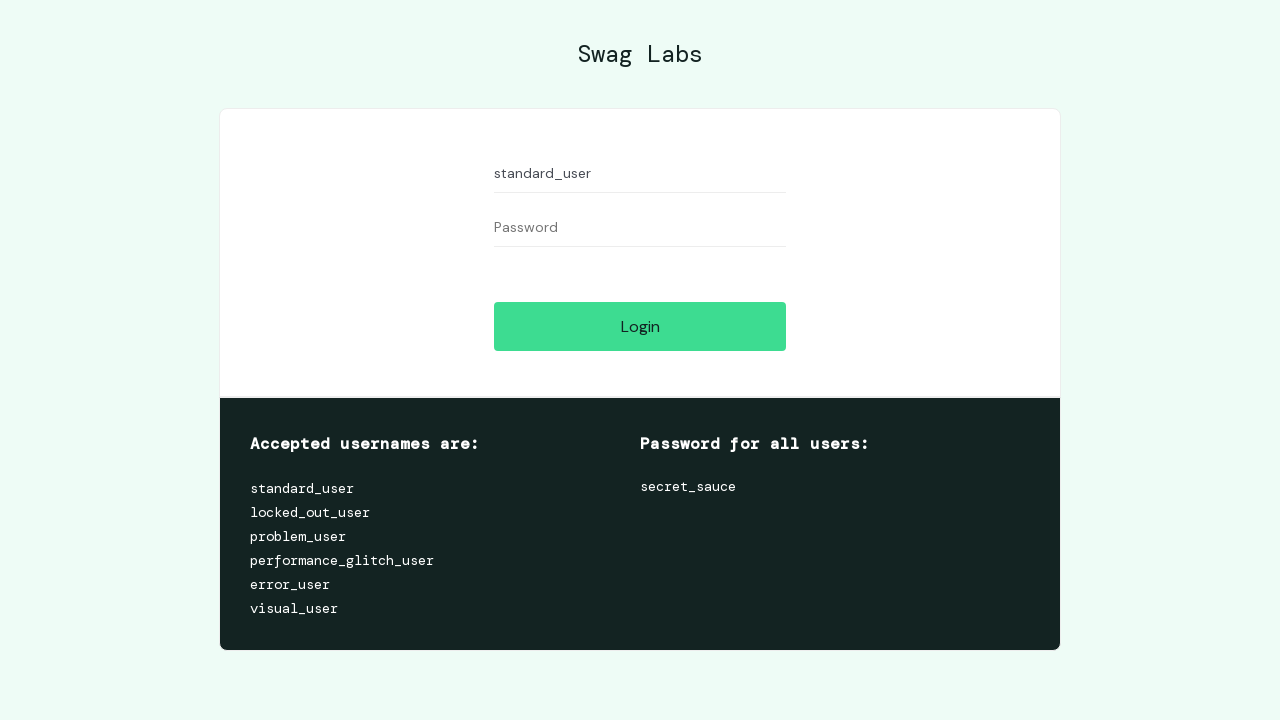

Filled password field with 'secret_sauce' on #password
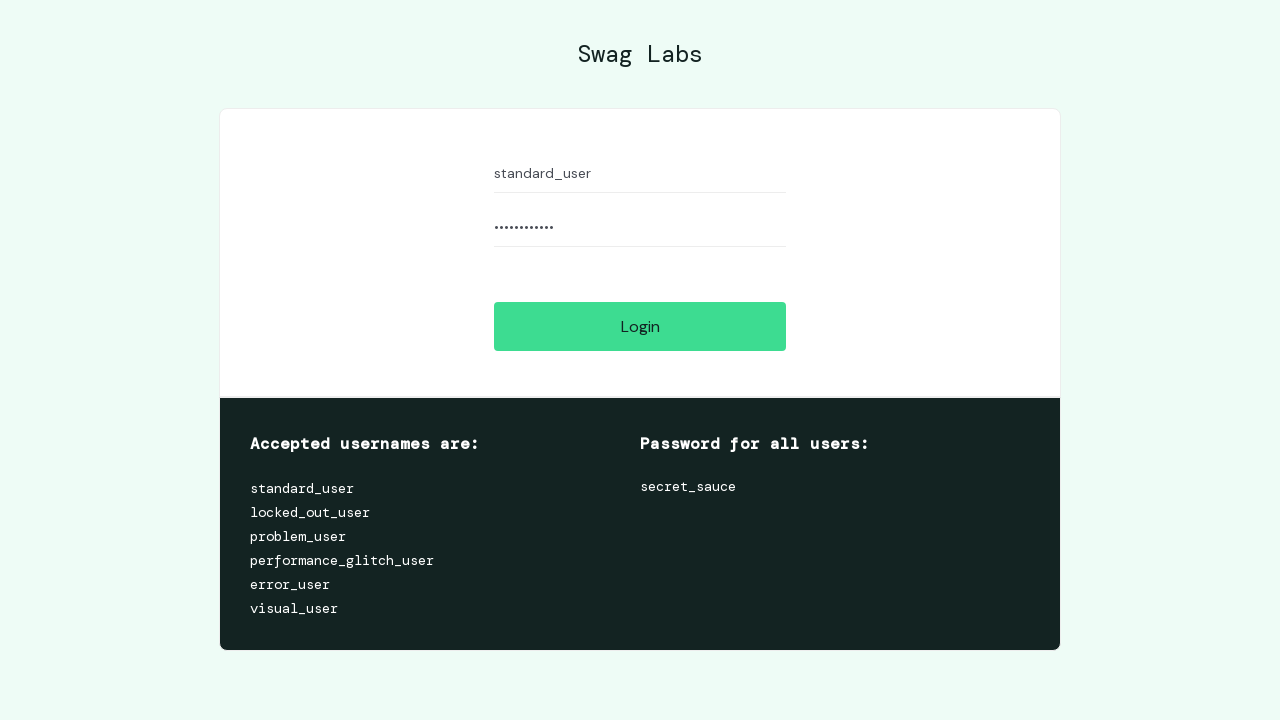

Clicked login button at (640, 326) on #login-button
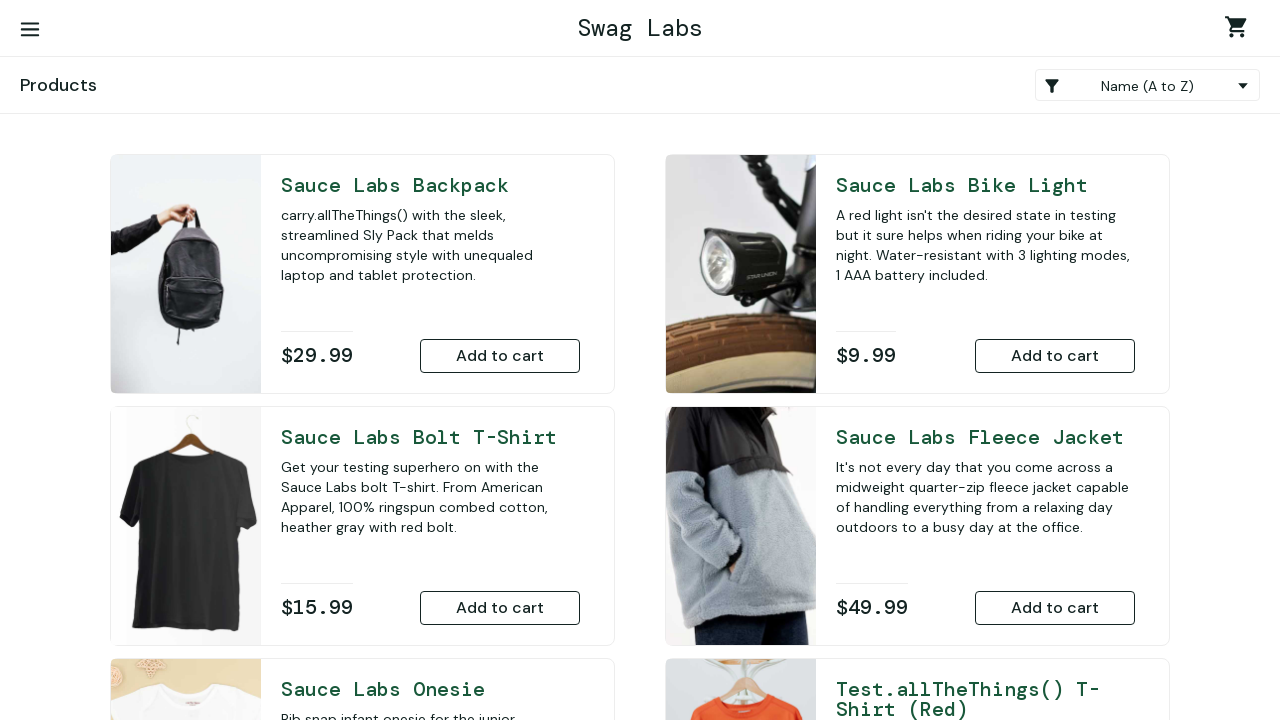

Verified product page loaded - Sauce Labs Backpack visible
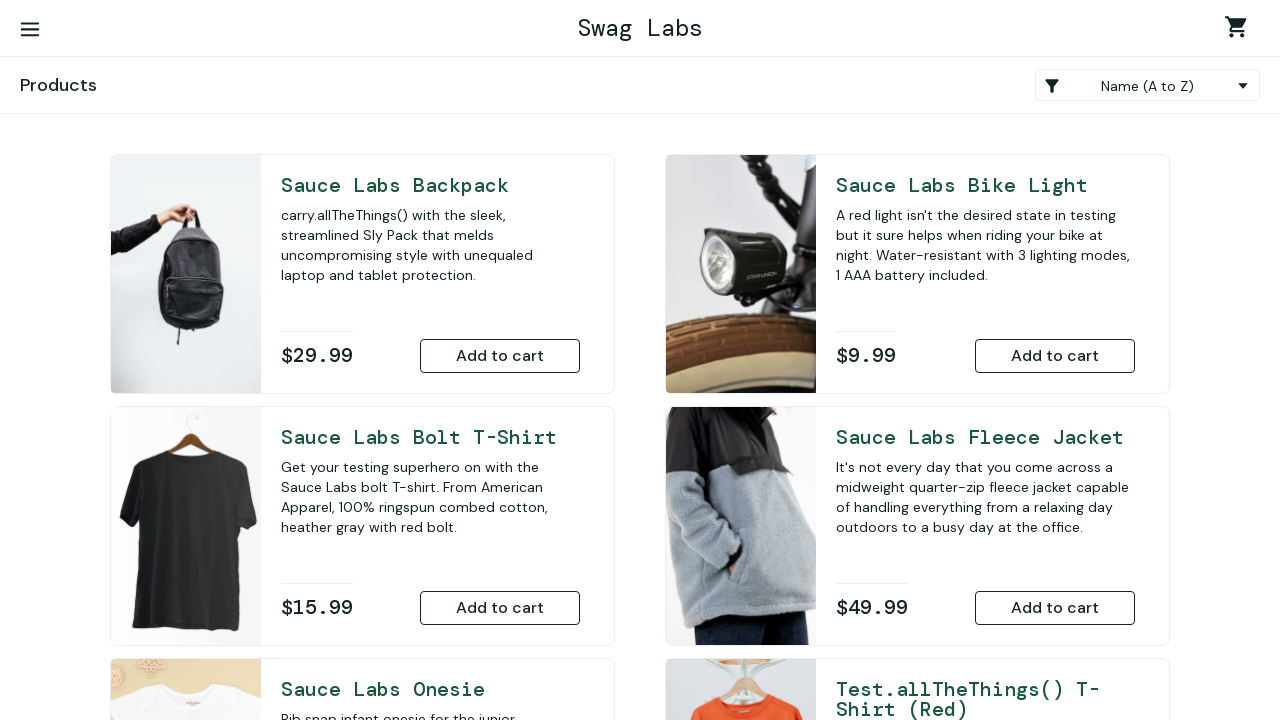

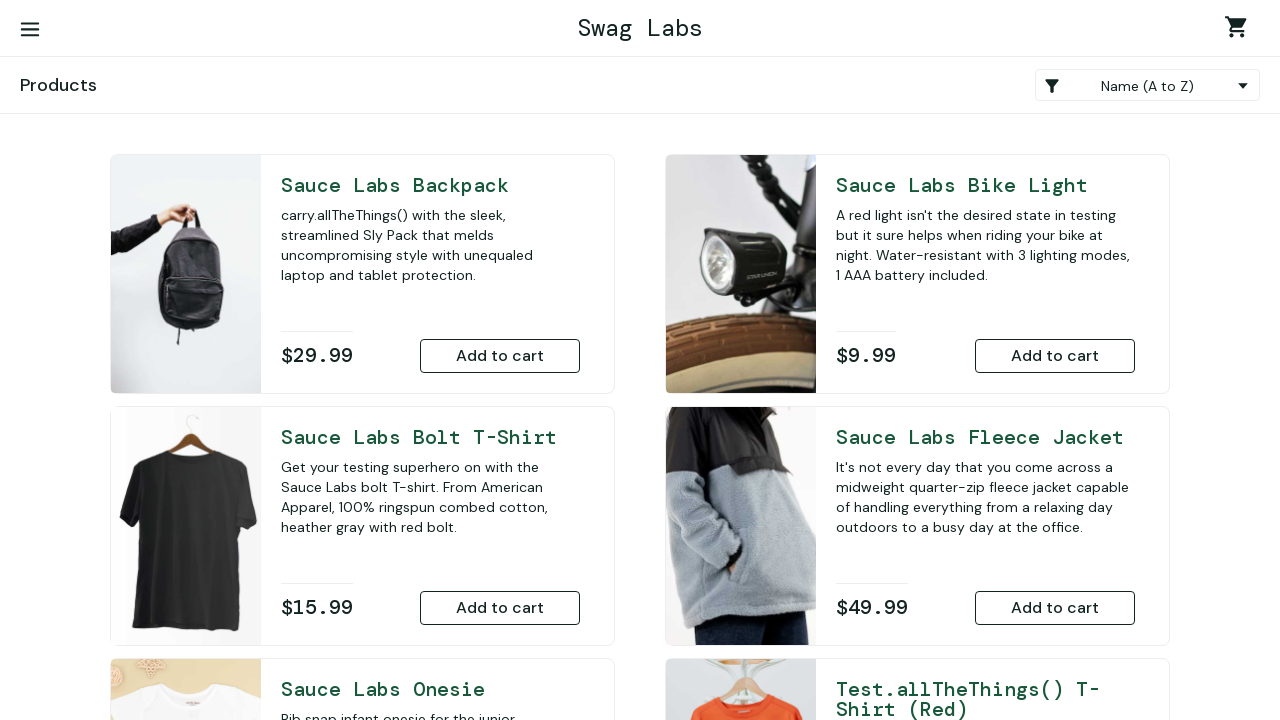